Tests registration form validation when only username is filled but password fields are empty

Starting URL: https://dsportalapp.herokuapp.com/

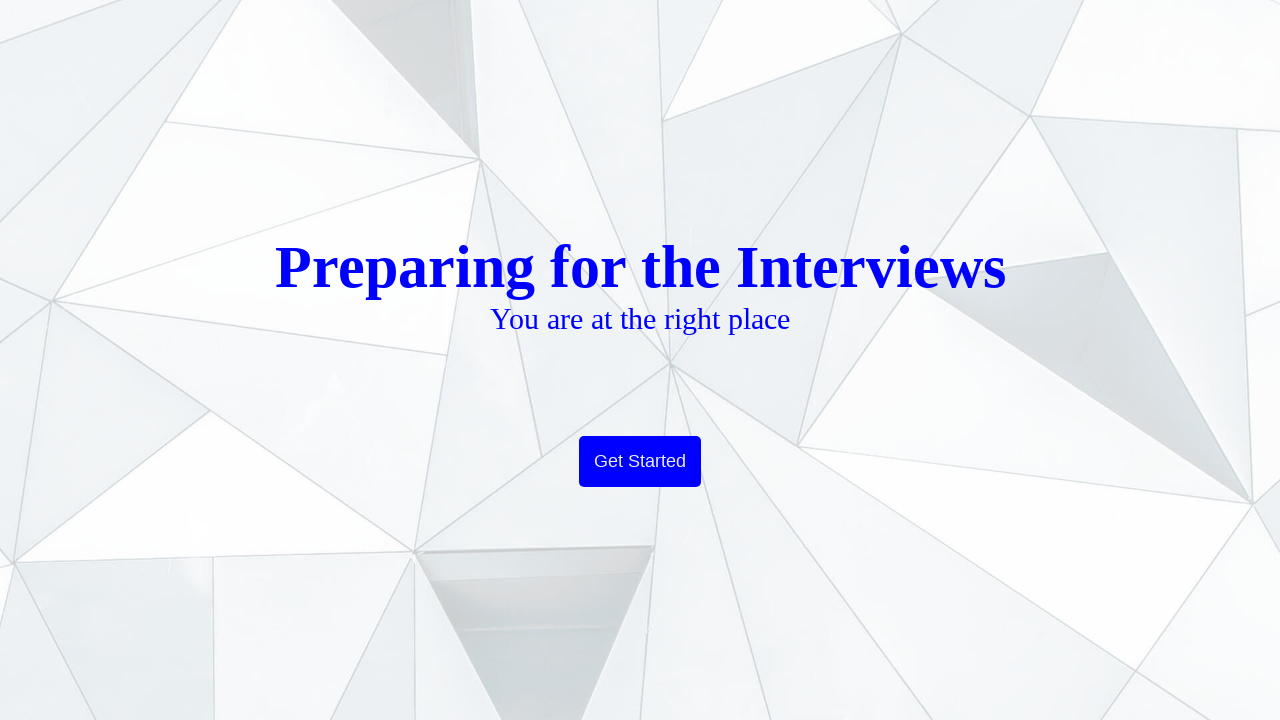

Clicked Get Started button at (640, 462) on xpath=//button[text()='Get Started']
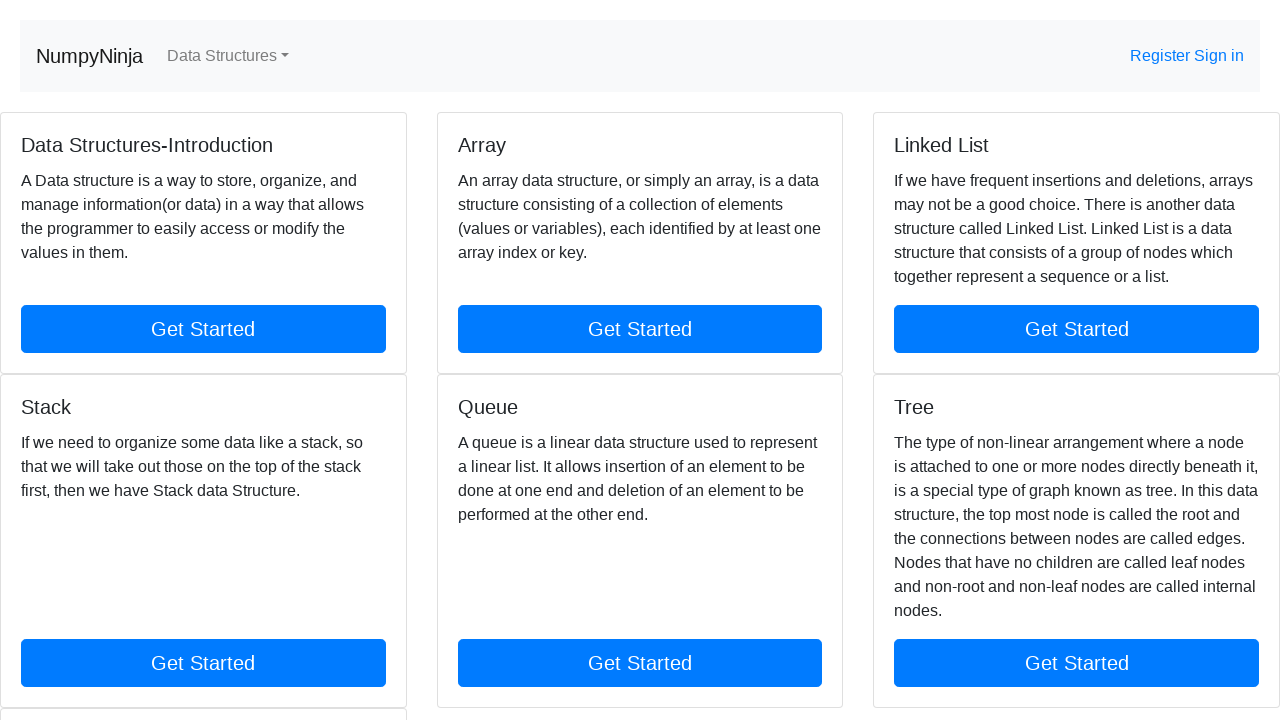

Clicked Register link at (1162, 56) on xpath=//a[text()=' Register ']
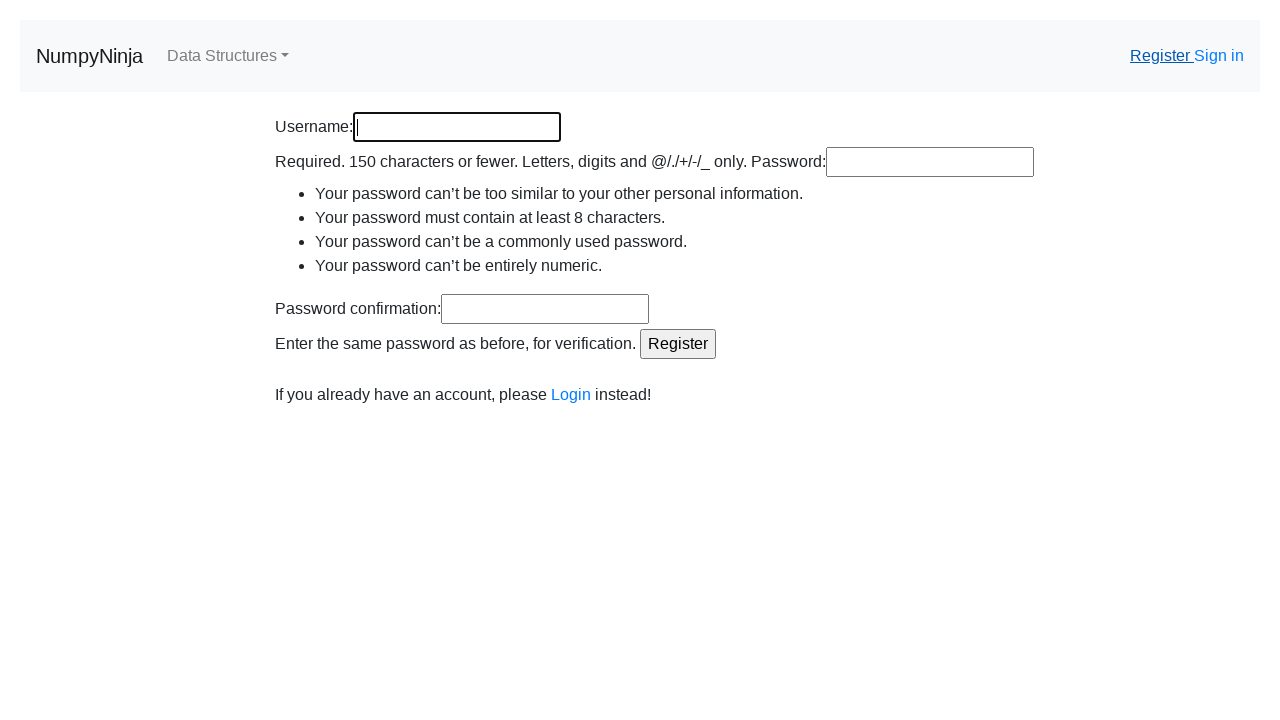

Filled username field with 'Jane' on input[name='username']
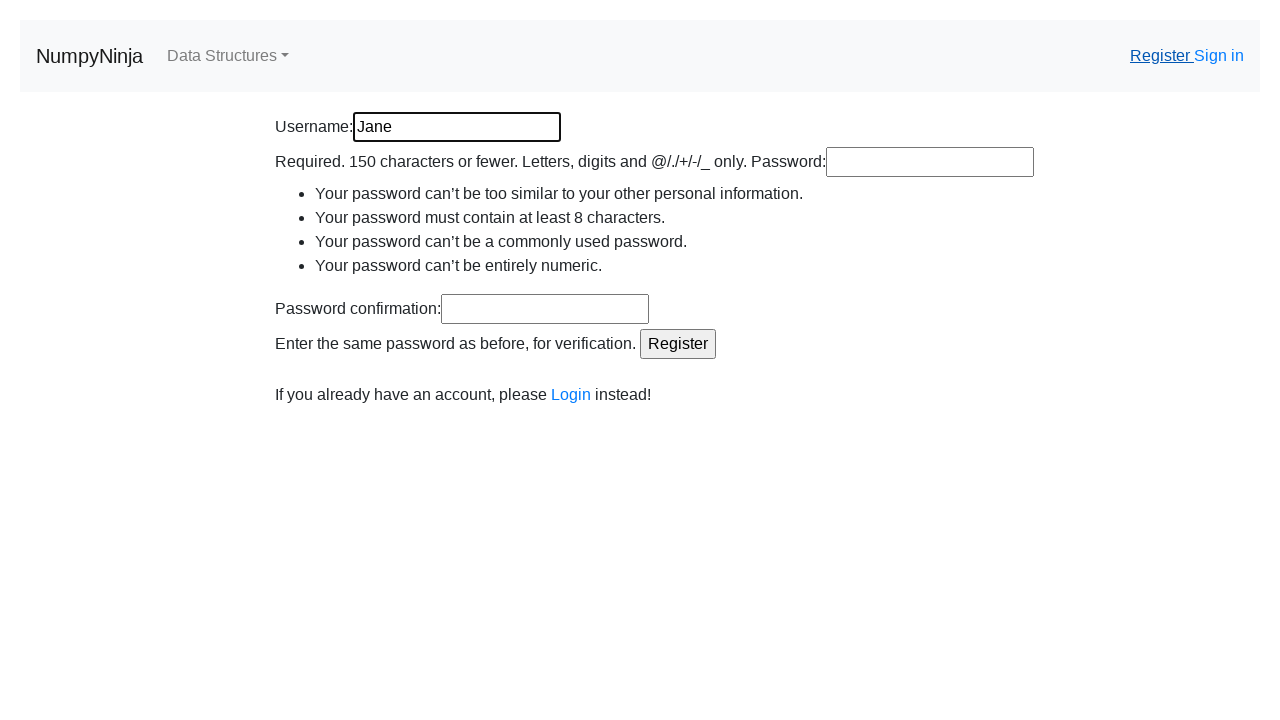

Clicked Register button with only username filled (password fields empty) at (678, 344) on xpath=//input[@value='Register']
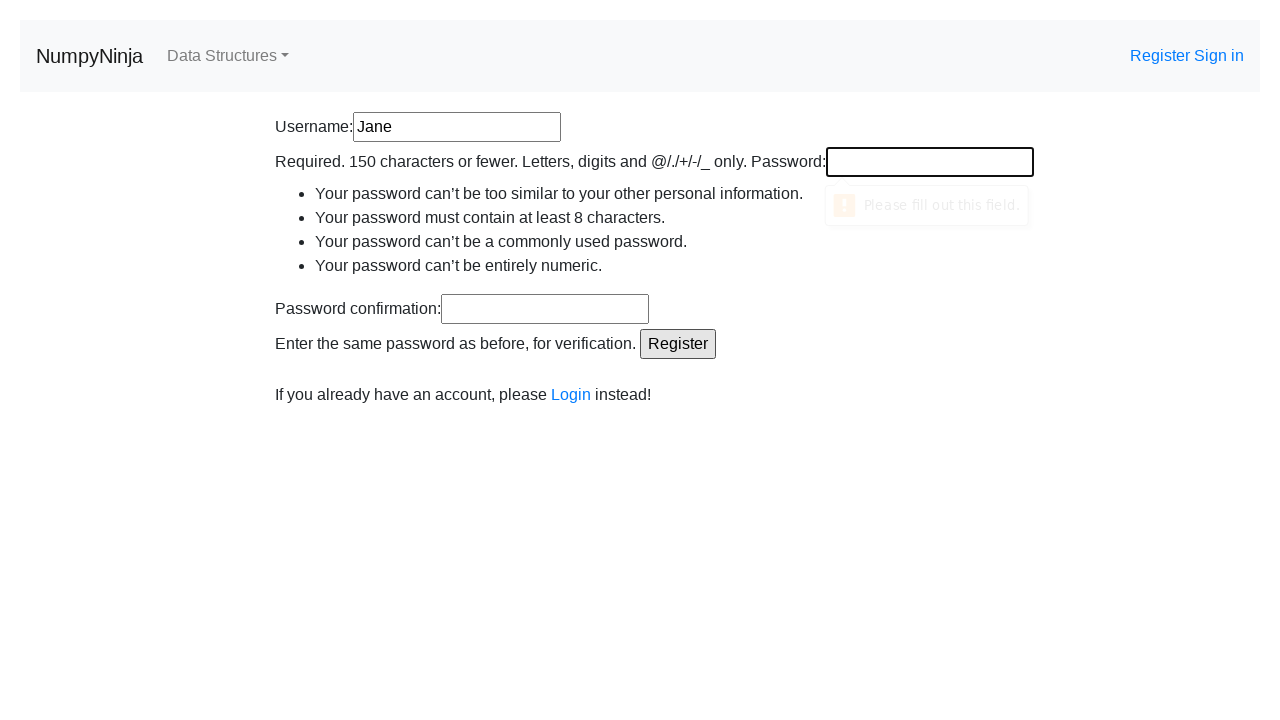

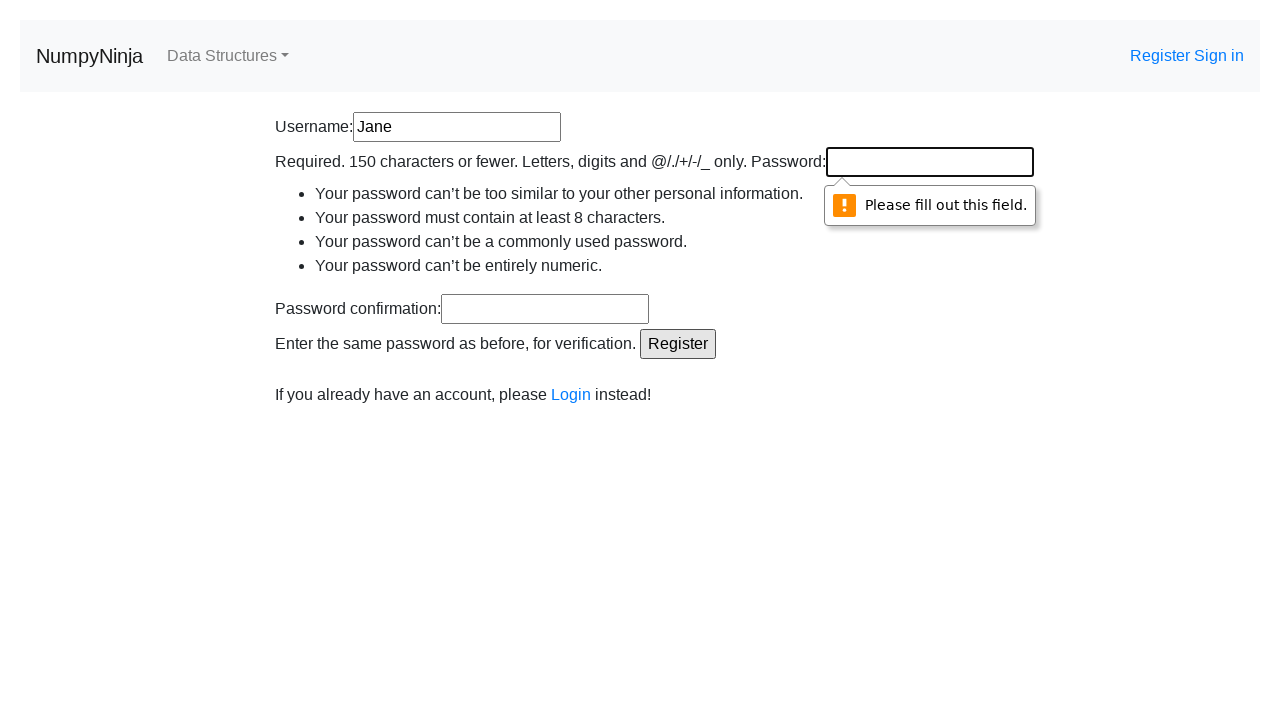